Tests a form interaction that involves reading a value from the page, calculating a mathematical result (logarithm of absolute value of 12 times sine of the number), entering it into an input field, checking a checkbox, and selecting a radio button.

Starting URL: https://SunInJuly.github.io/execute_script.html

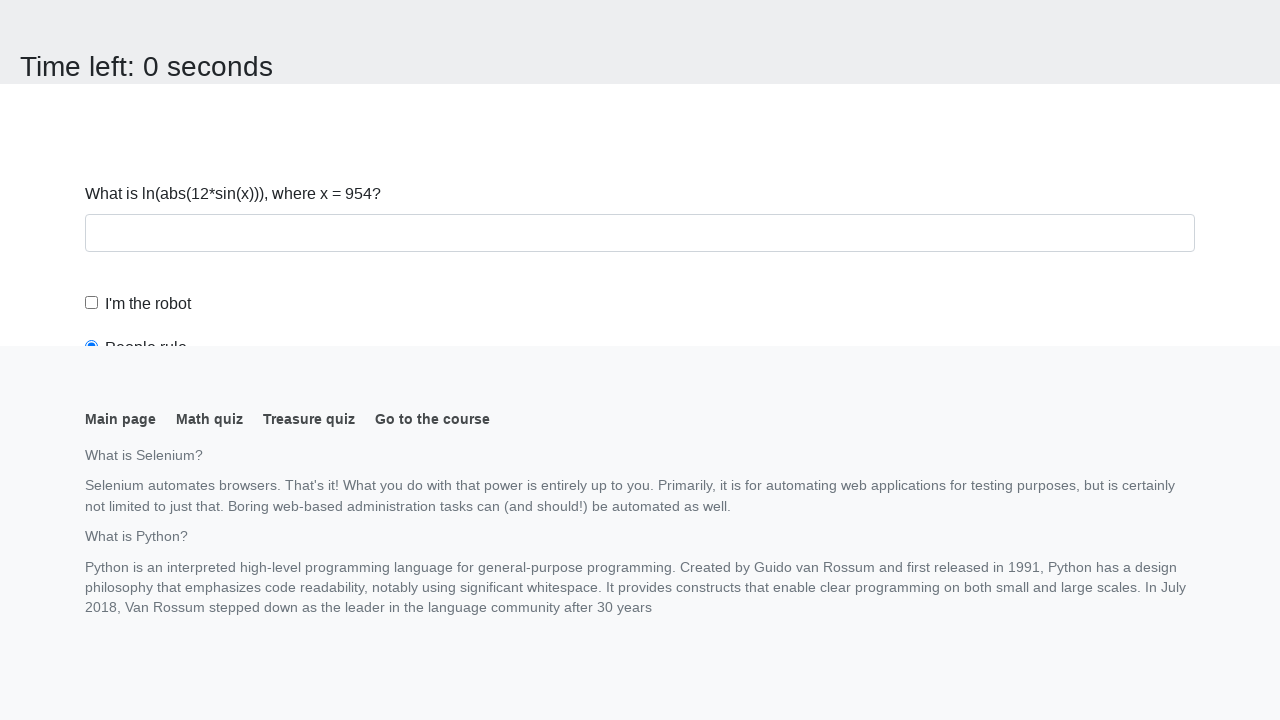

Read input value from #input_value element
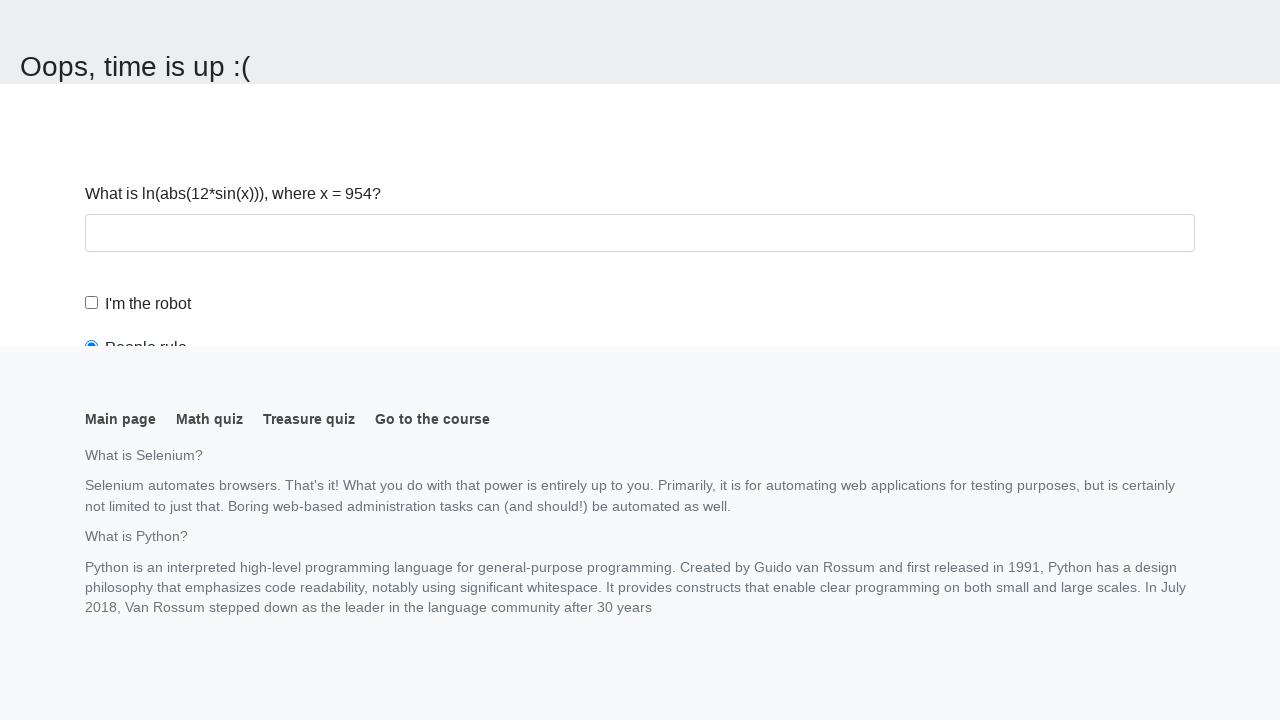

Calculated logarithm of absolute value of 12 times sine of the input number
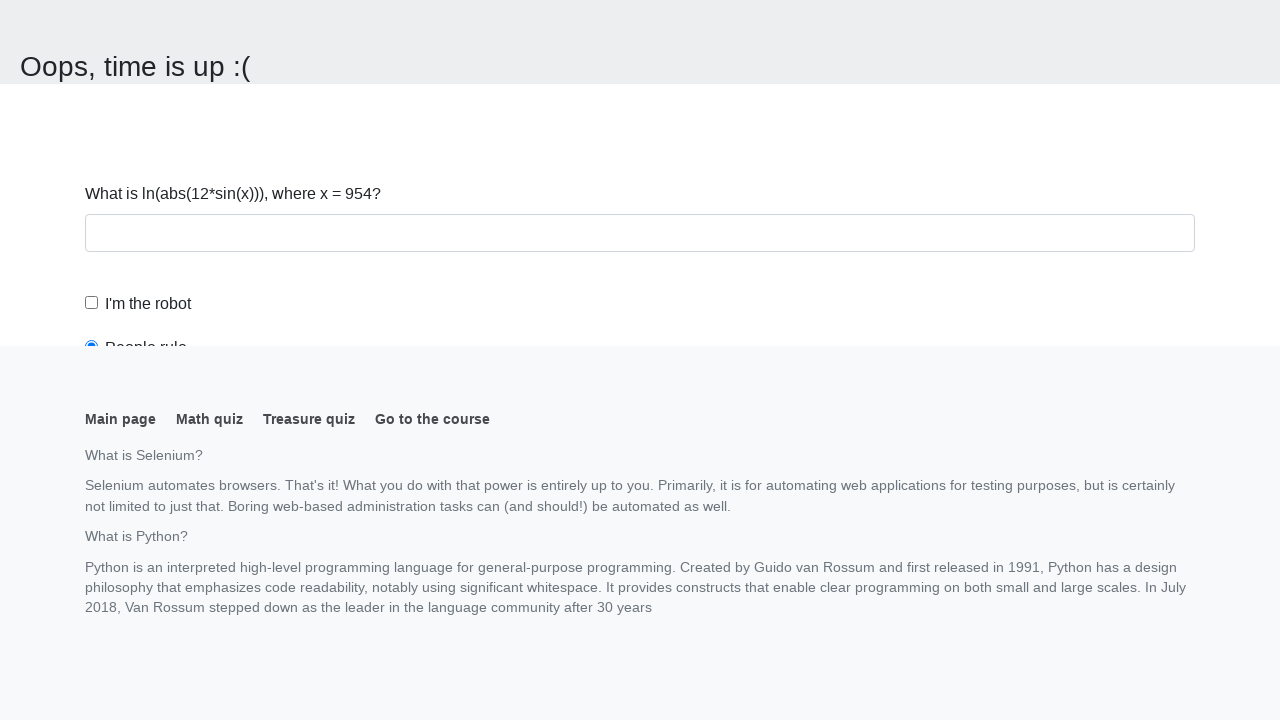

Filled input field with calculated result on input
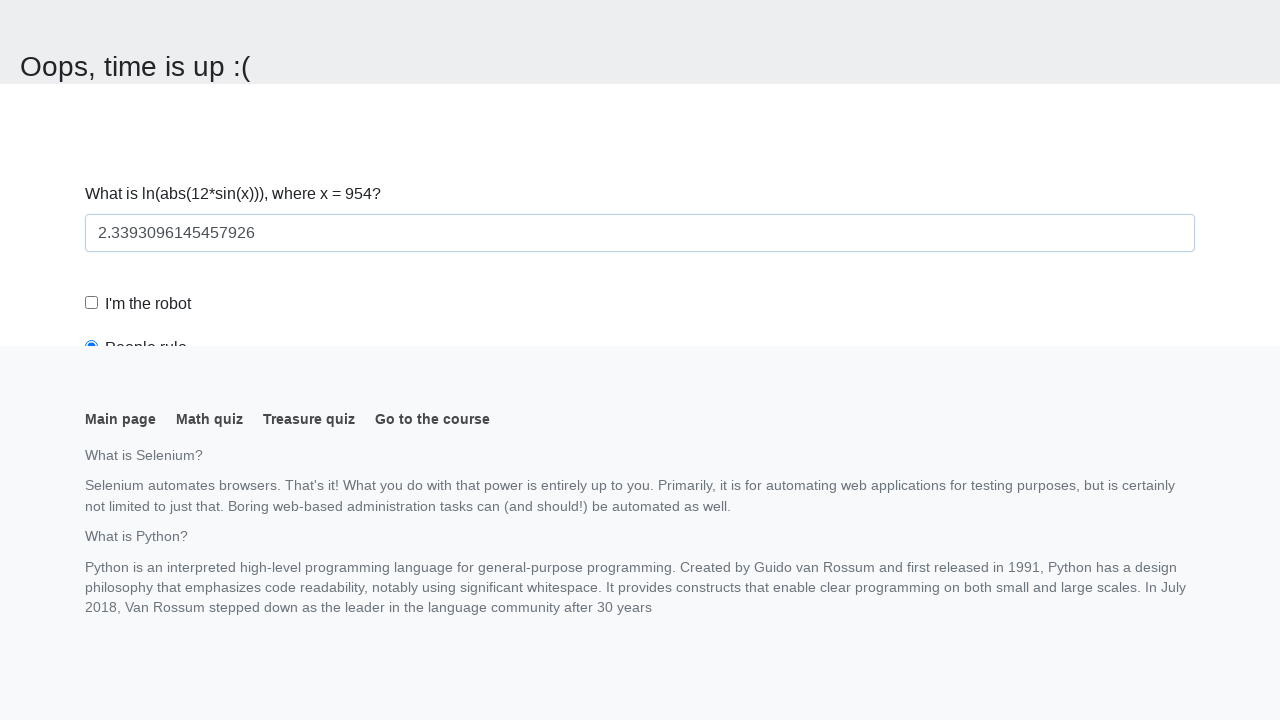

Checked the robot checkbox at (92, 303) on #robotCheckbox
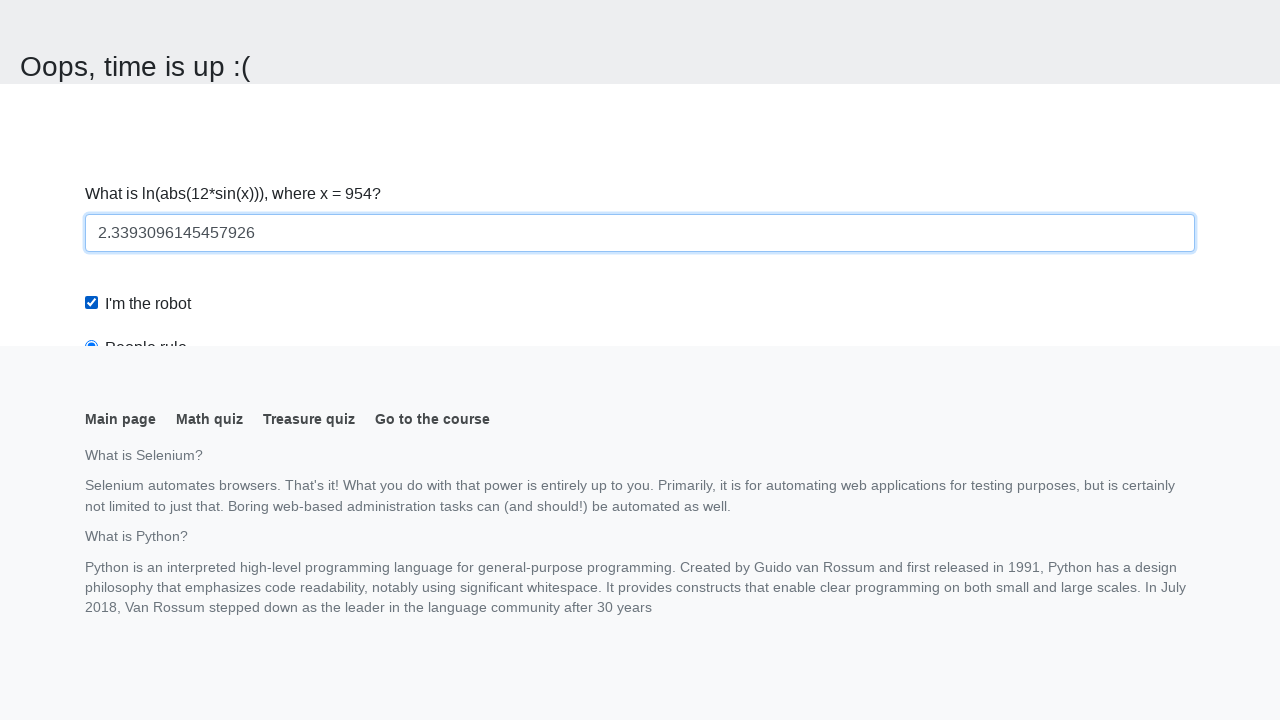

Selected the robots radio button at (92, 7) on [value='robots']
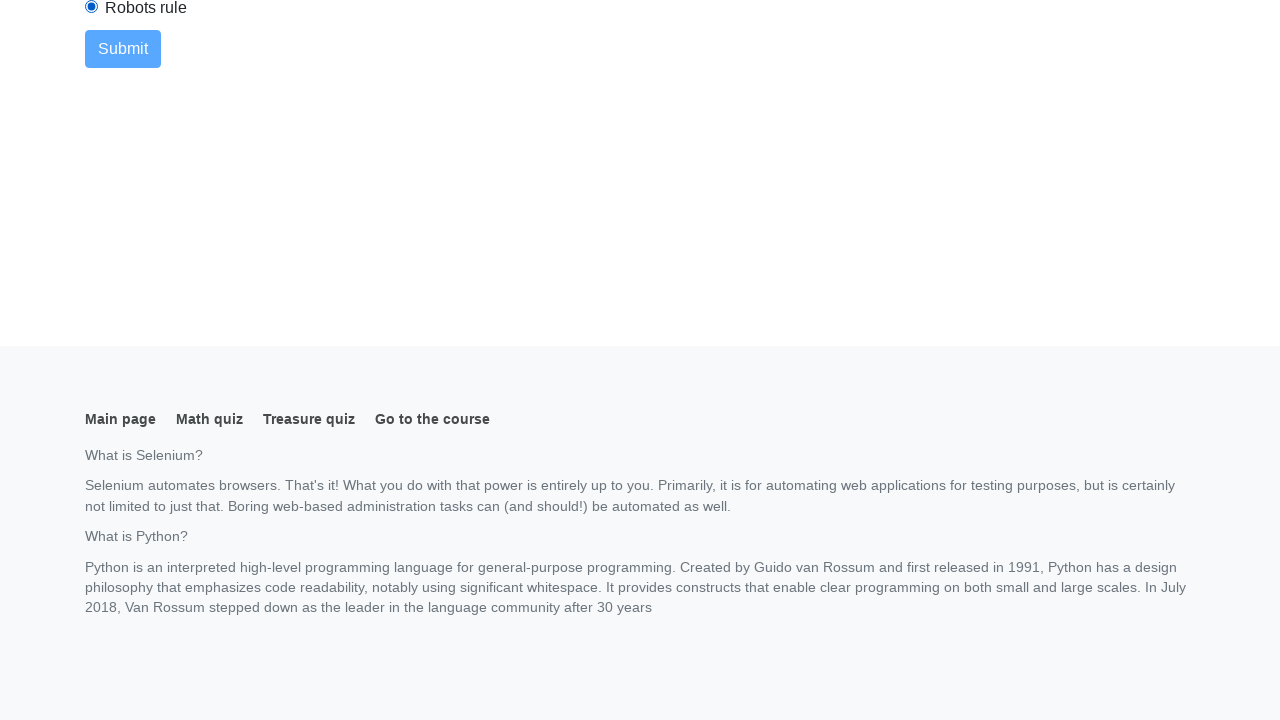

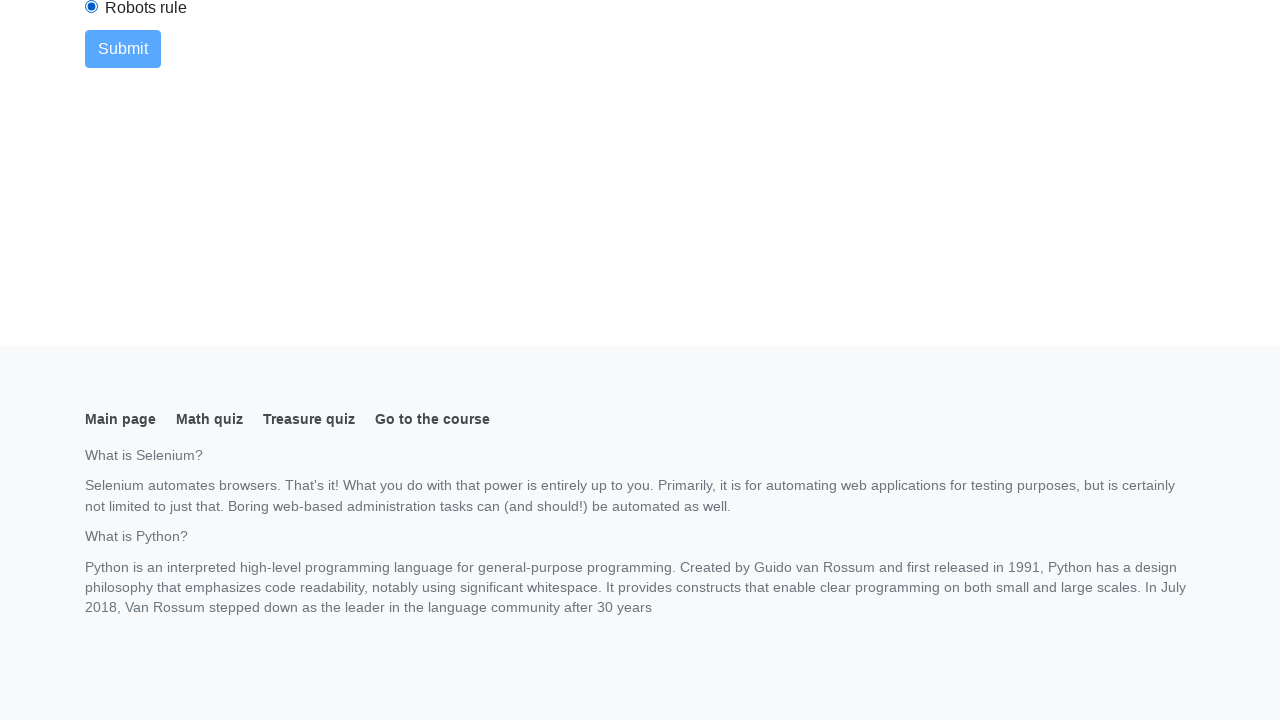